Tests that clicking the timer alert button displays a JavaScript alert after 5 seconds and accepts it

Starting URL: https://demoqa.com/alerts

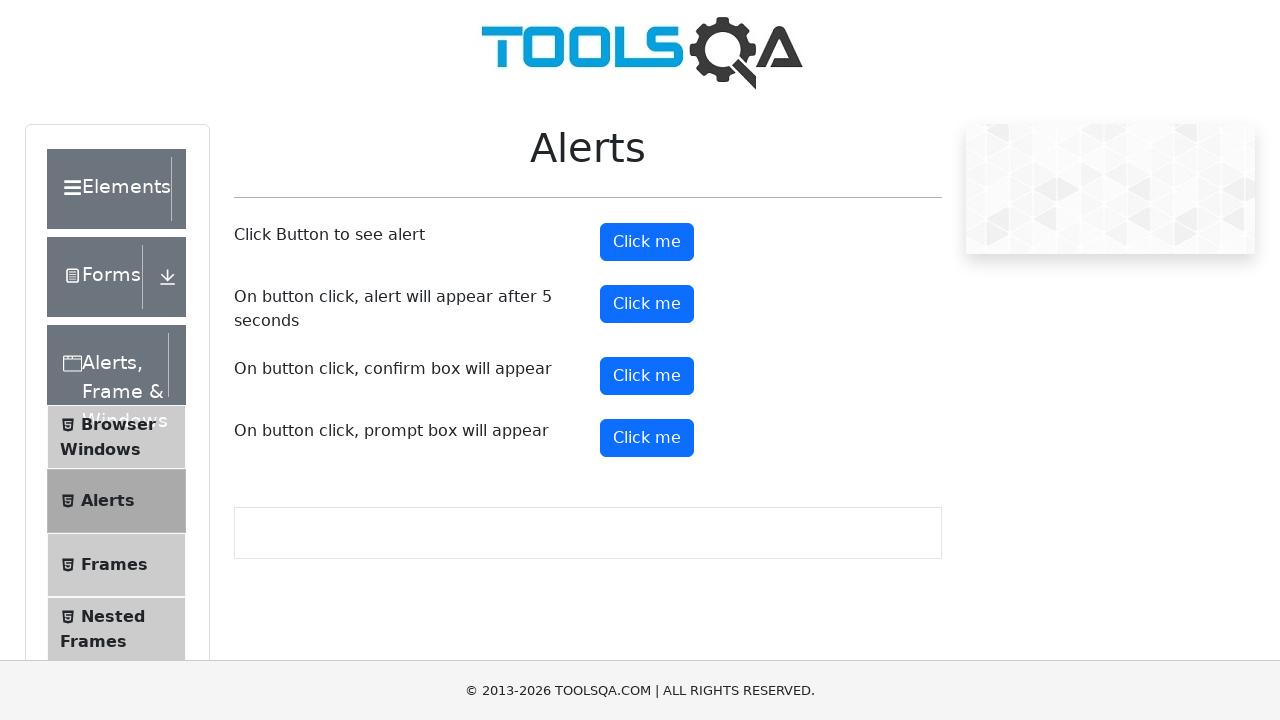

Set up dialog handler to automatically accept alerts
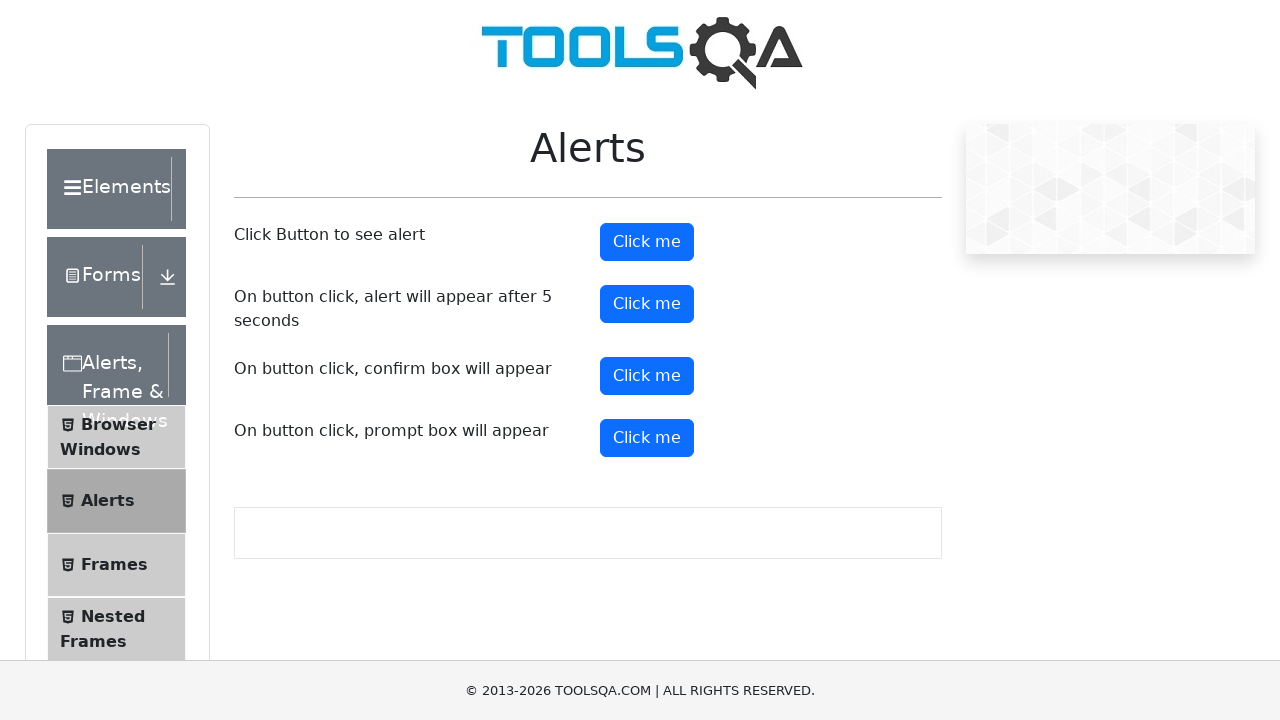

Clicked the timer alert button at (647, 304) on #timerAlertButton
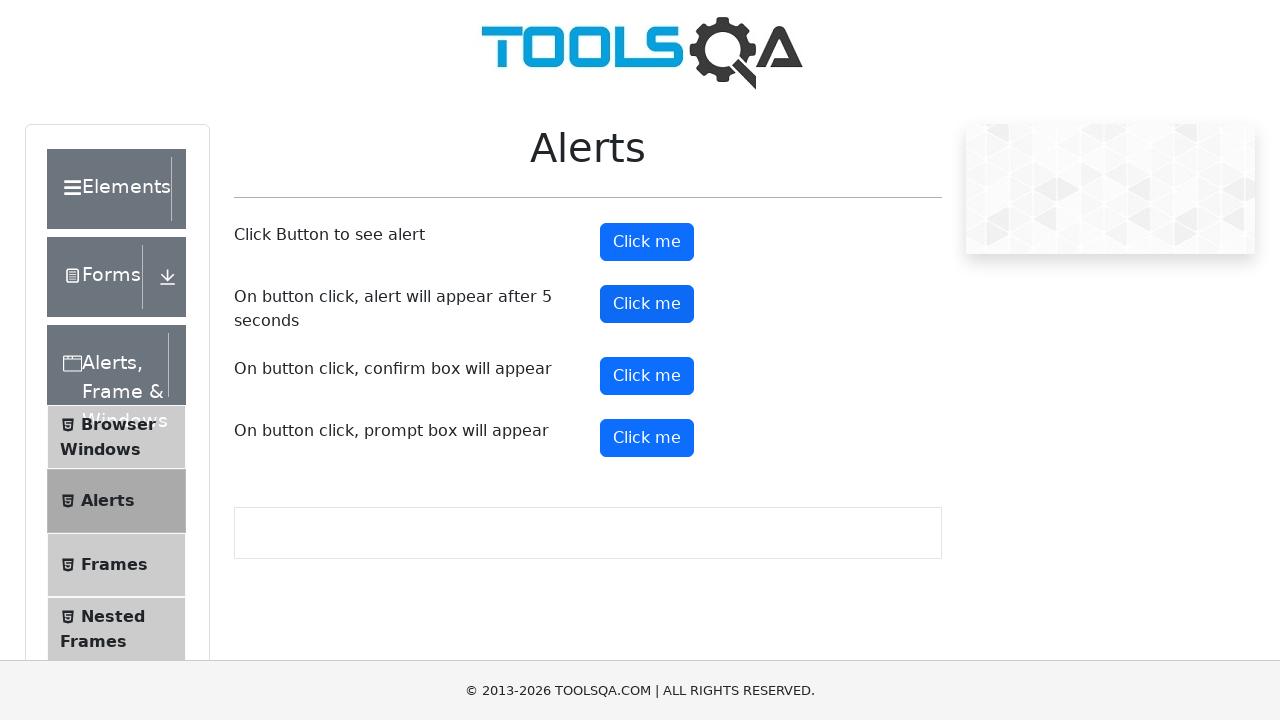

Waited 6 seconds for the JavaScript alert to appear and be accepted
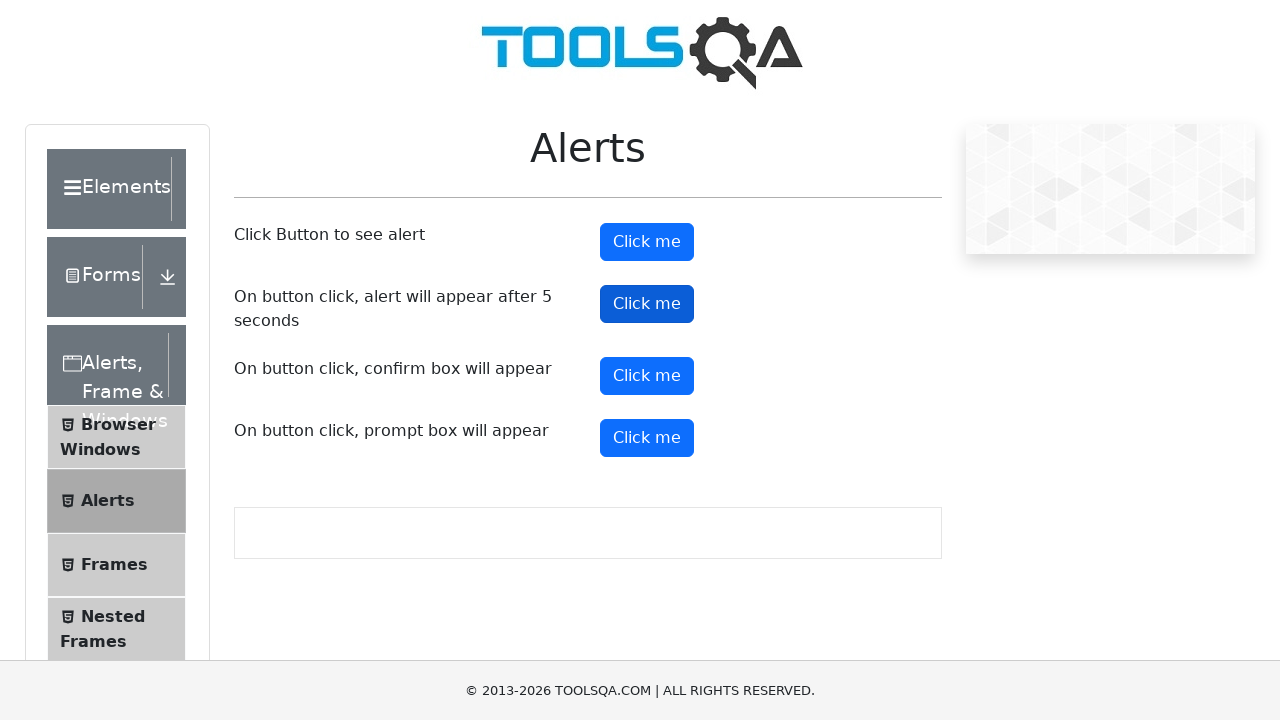

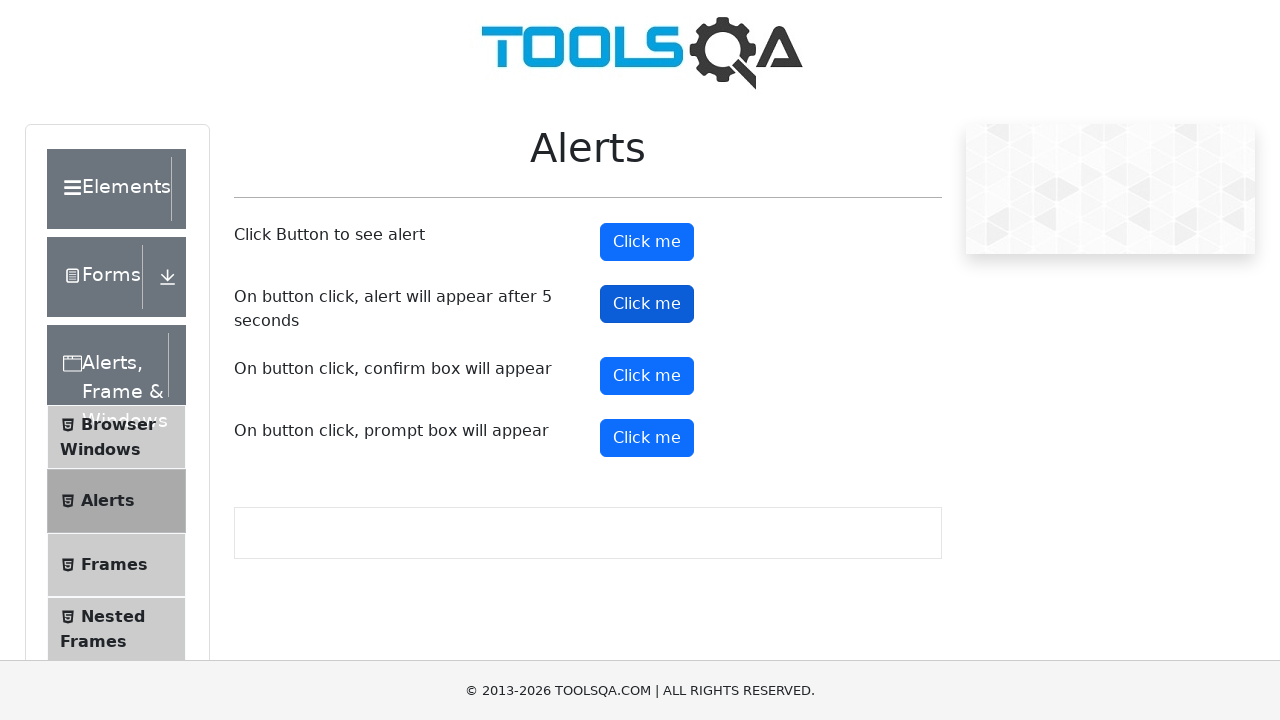